Scrolls up the page from a scrolled position

Starting URL: https://www.selenium.dev/

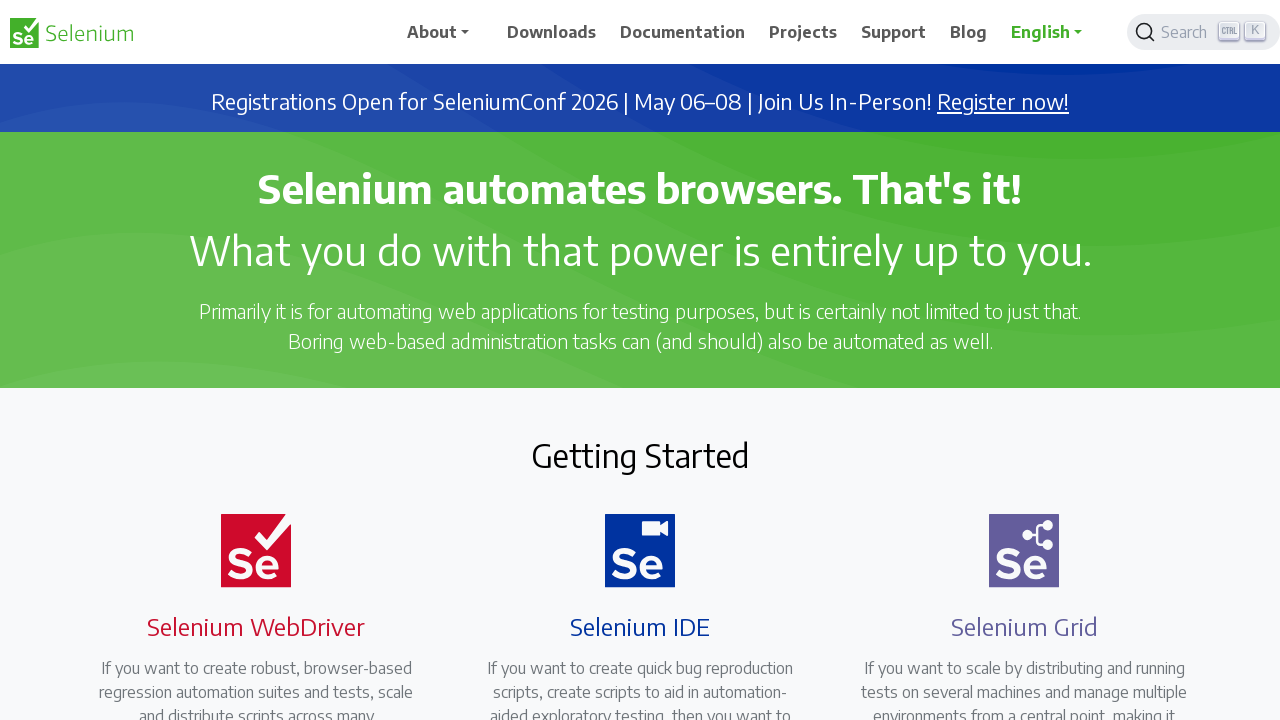

Clicked on Downloads link at (552, 32) on xpath=//span[normalize-space()='Downloads']
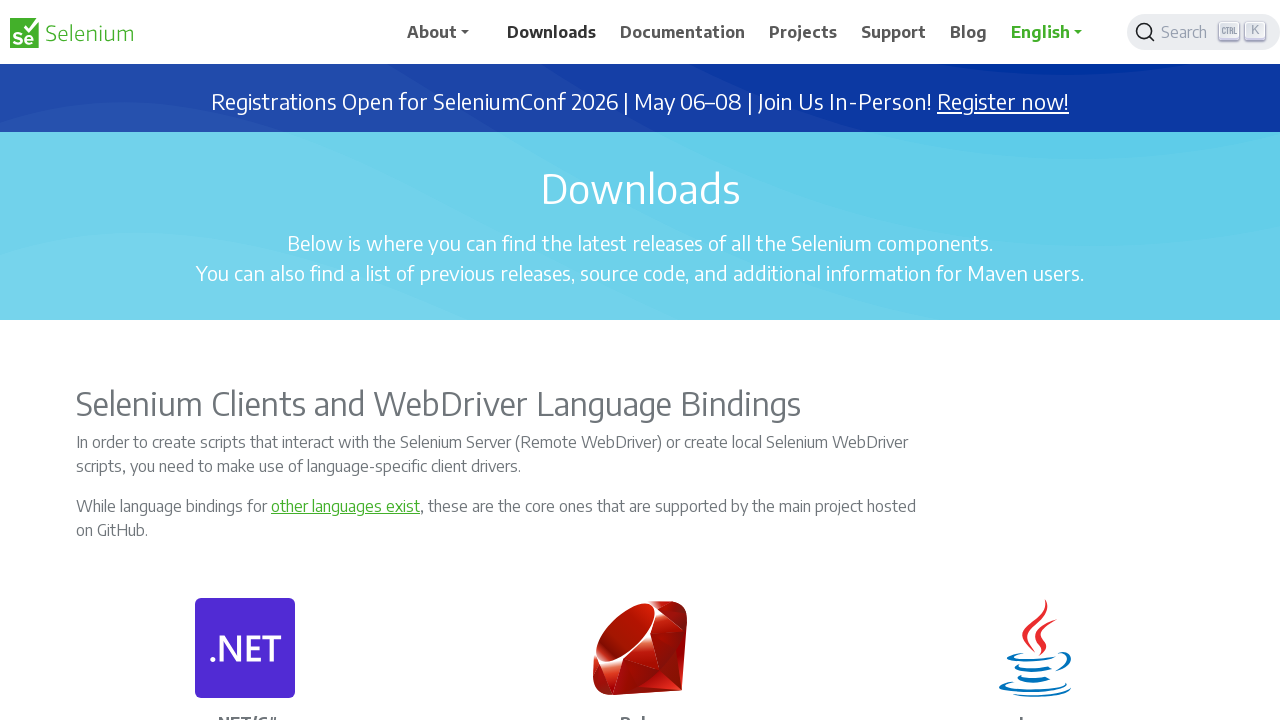

Waited 1000ms for page to load
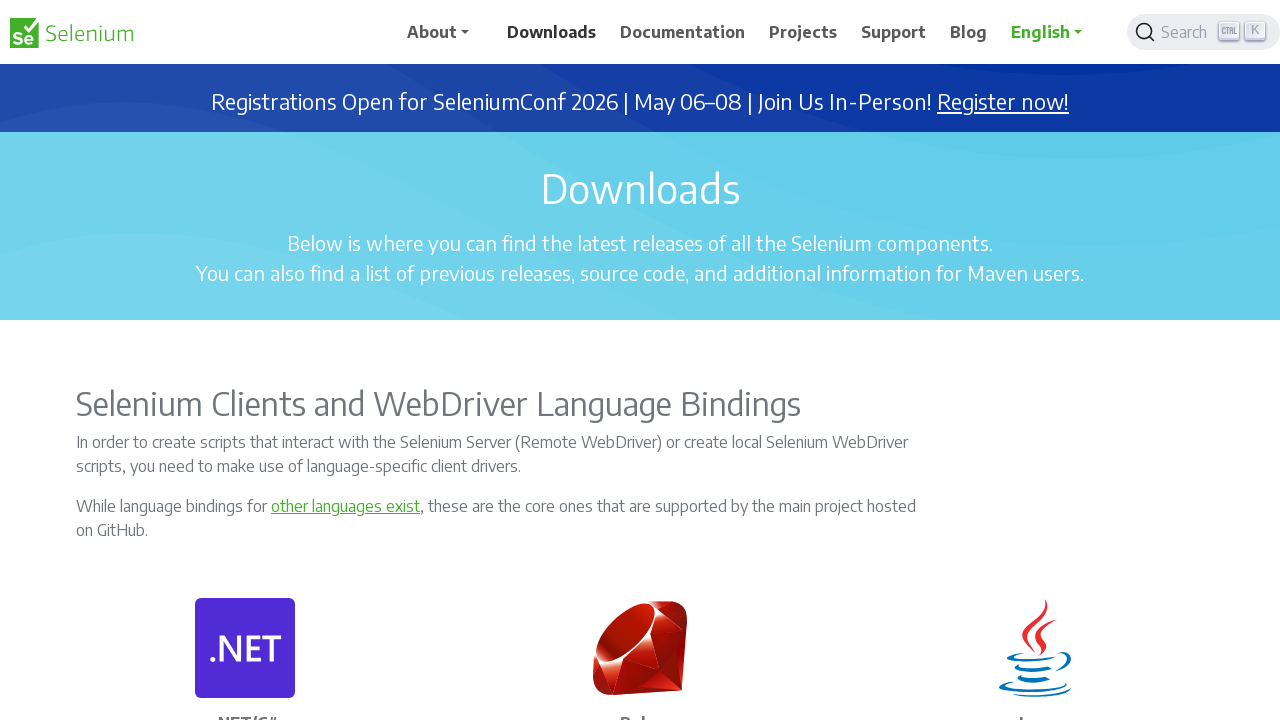

Scrolled down to position 3200px
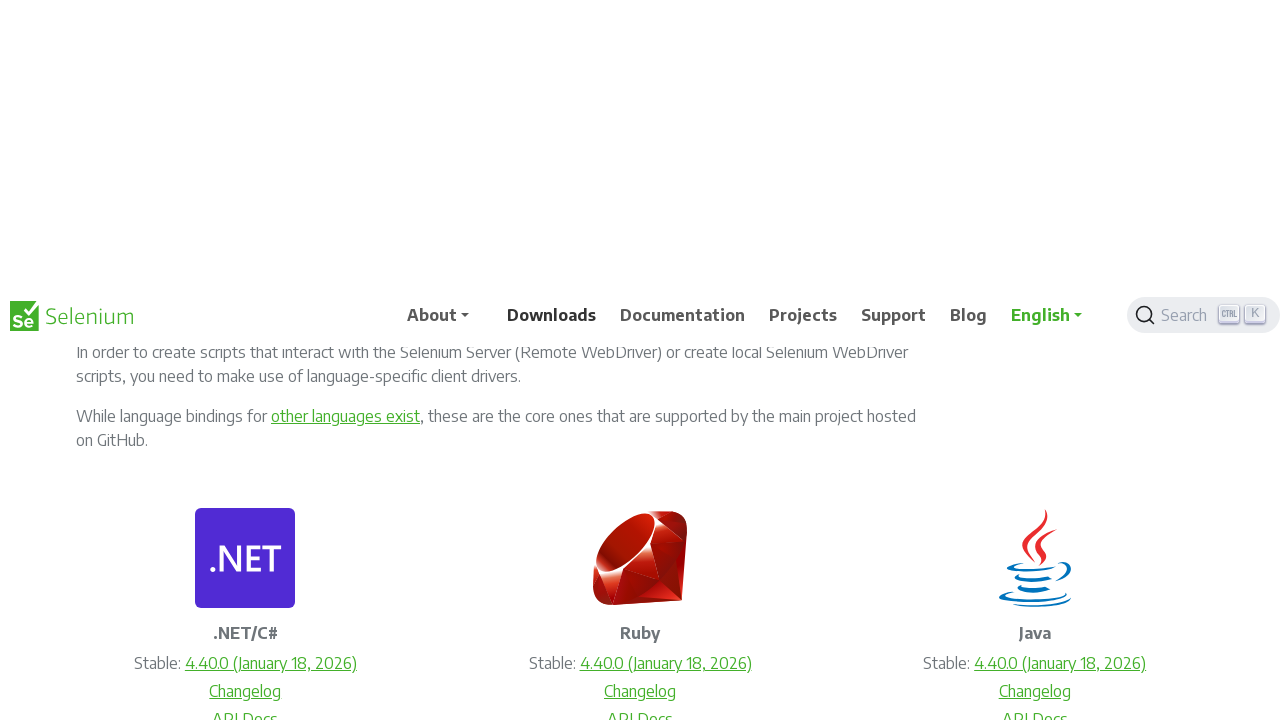

Scrolled back up to top of page
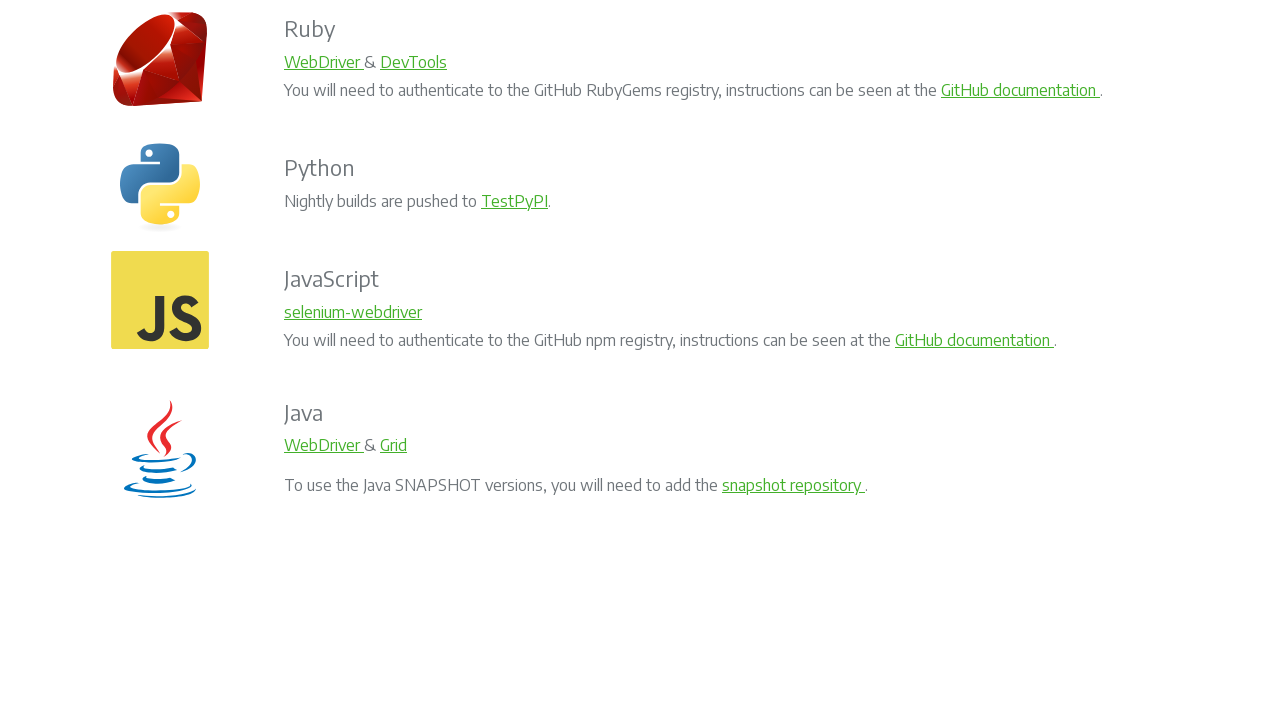

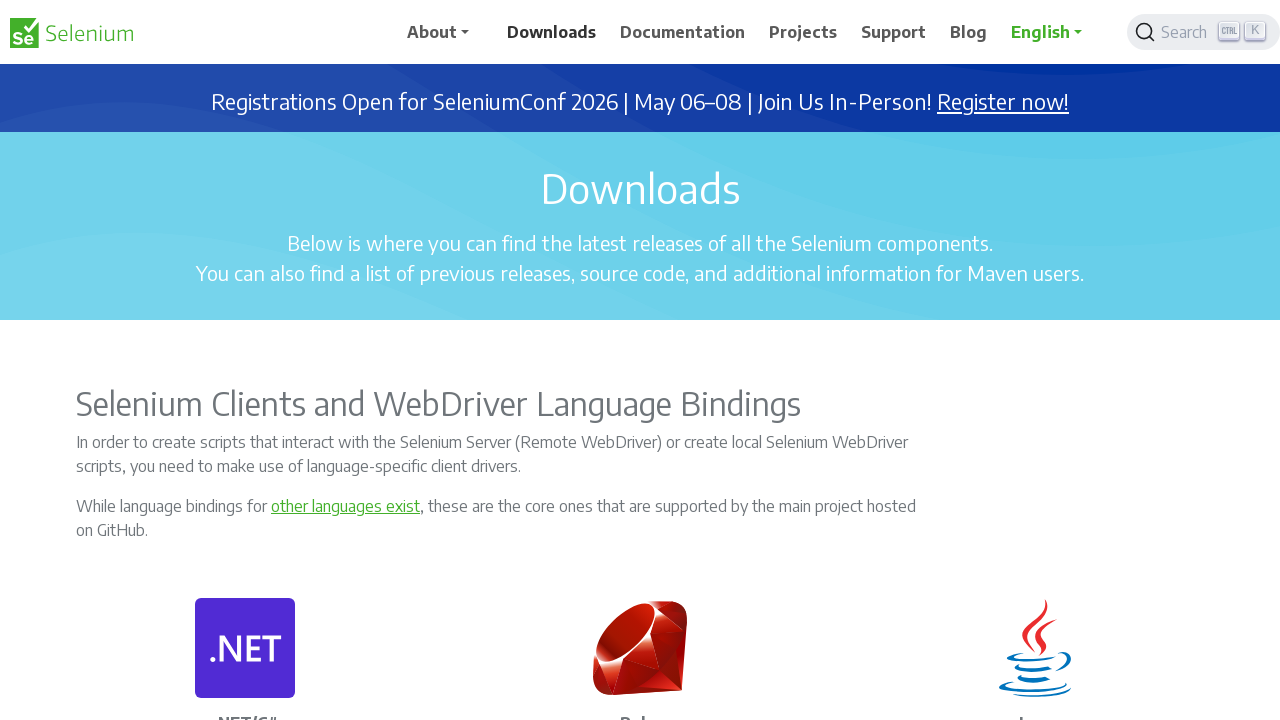